Tests JavaScript confirm dialog by clicking a button that triggers a confirm dialog, accepting it, and verifying the result message shows "Ok" was clicked.

Starting URL: https://the-internet.herokuapp.com/javascript_alerts

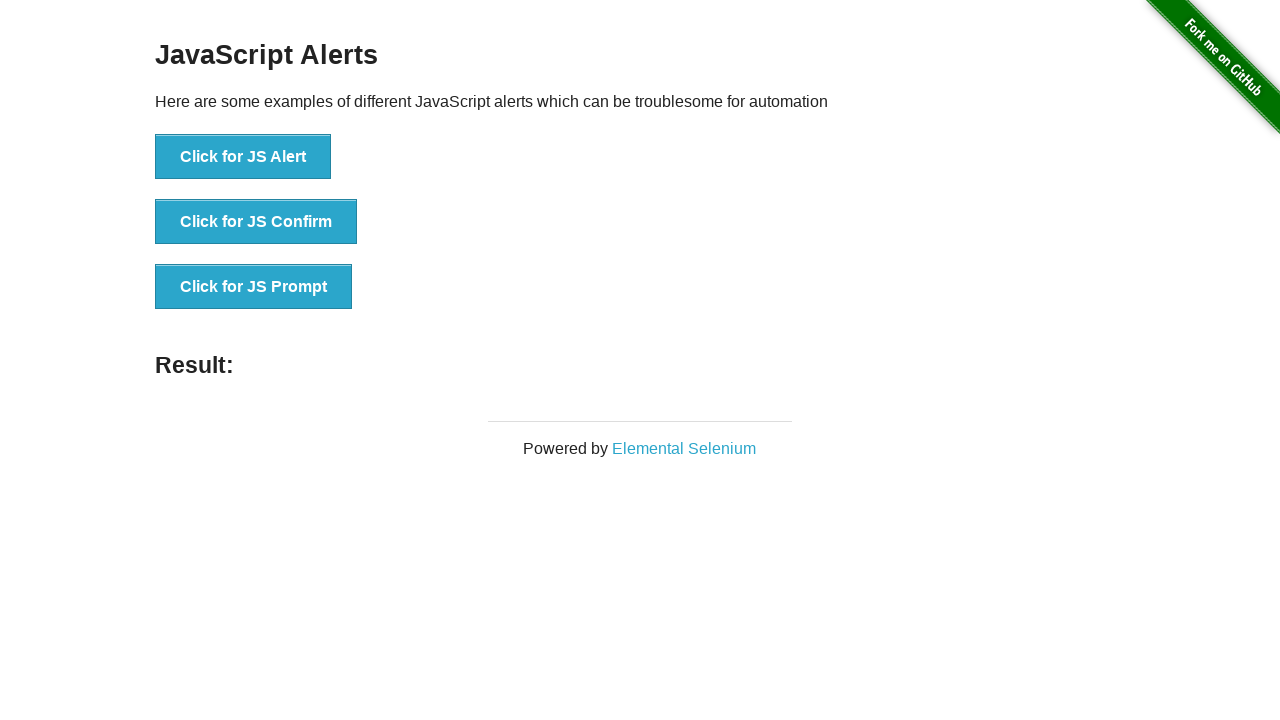

Set up dialog handler to accept confirm dialogs
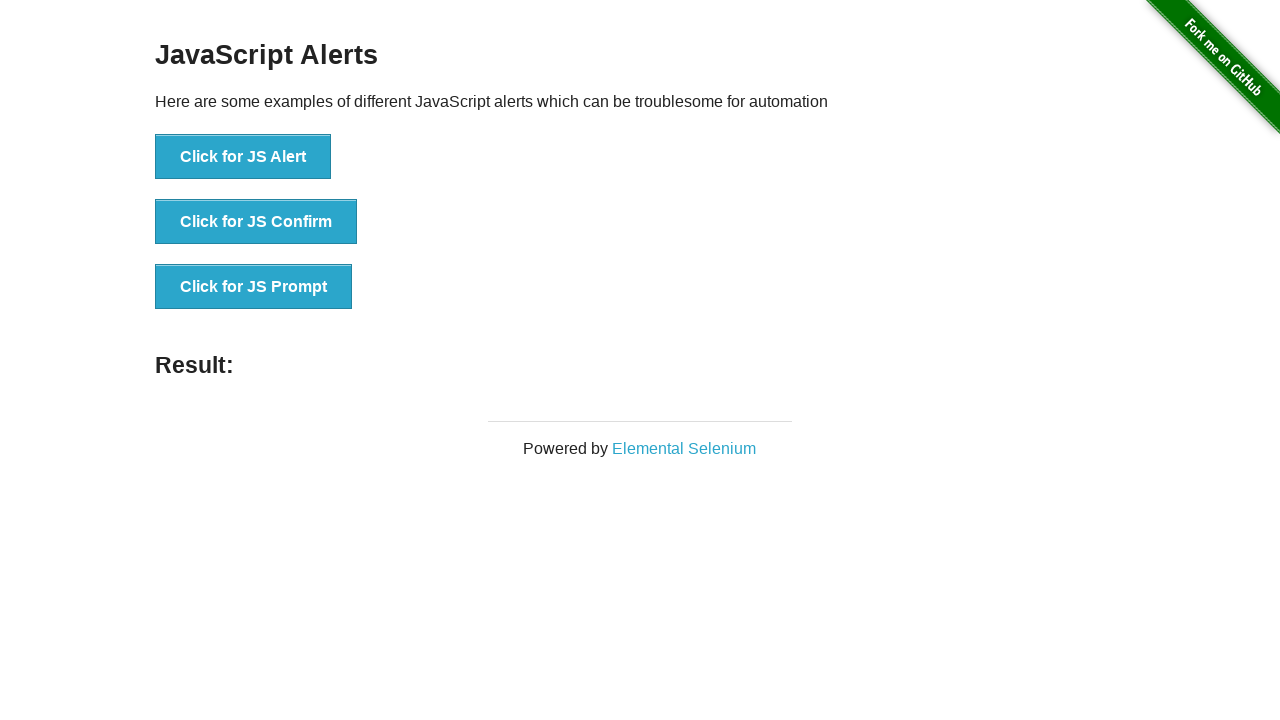

Clicked button to trigger JavaScript confirm dialog at (256, 222) on button[onClick='jsConfirm()']
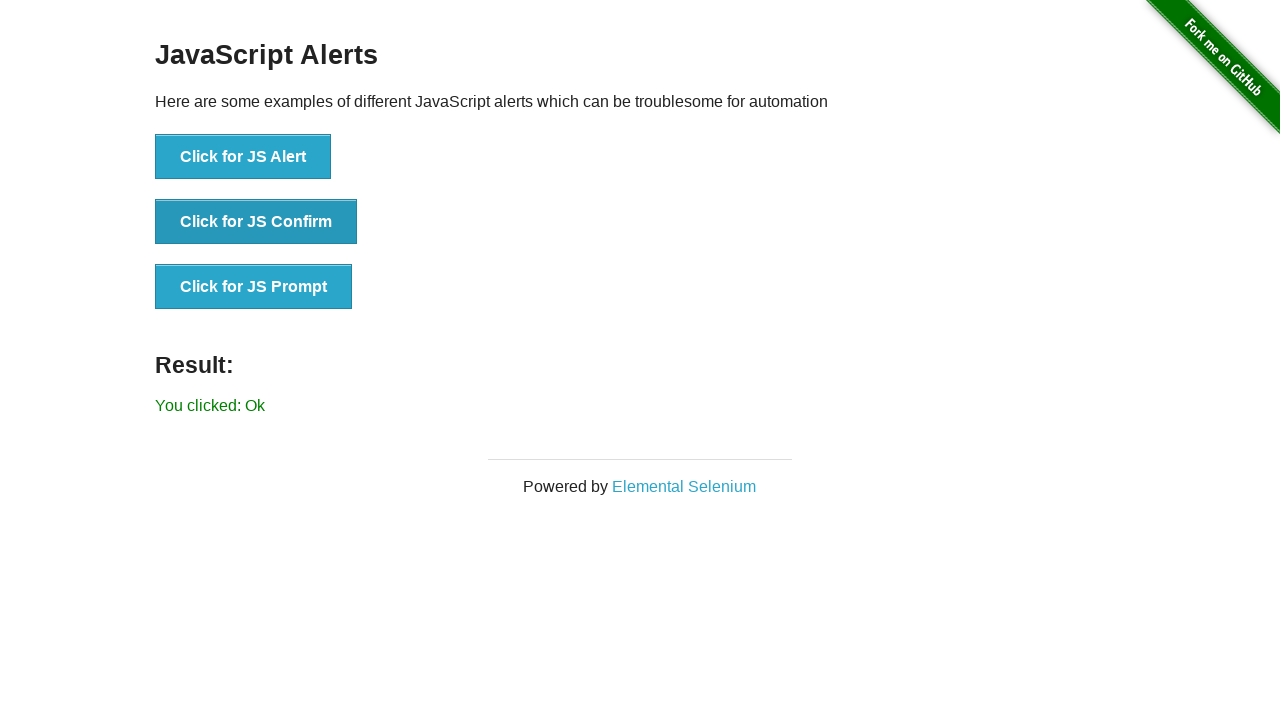

Result message element loaded after confirming dialog
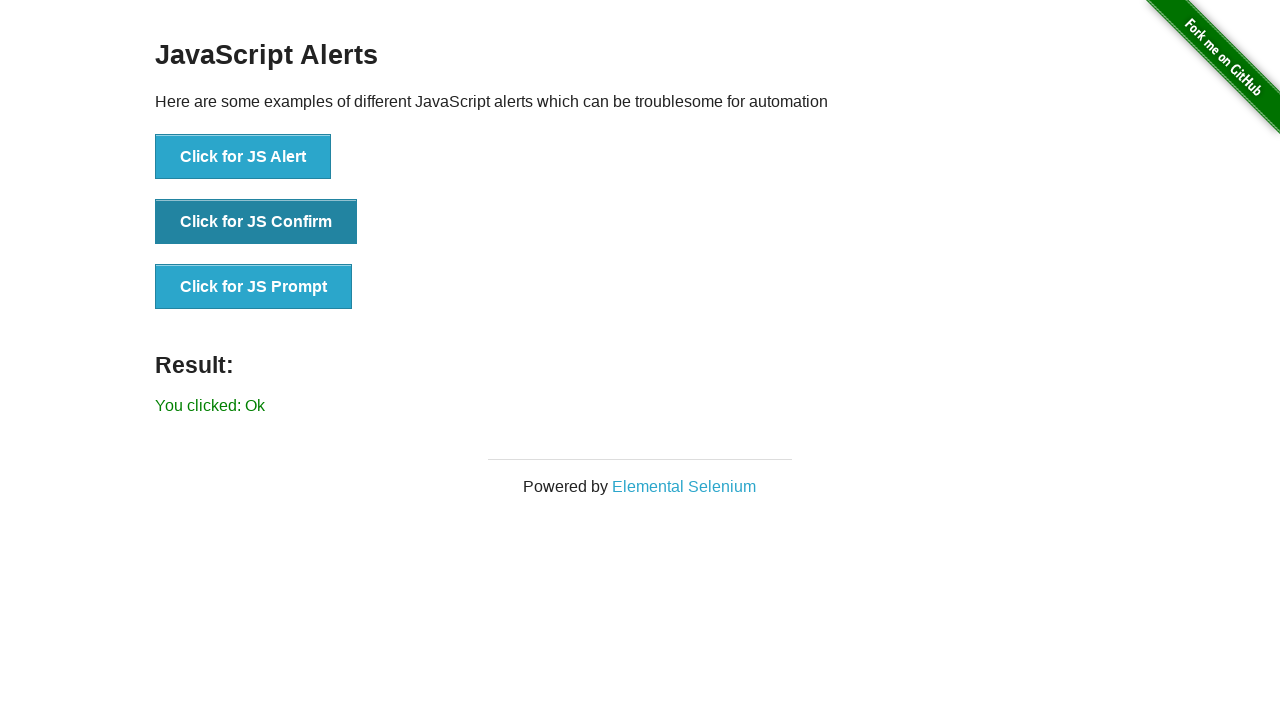

Retrieved result text content
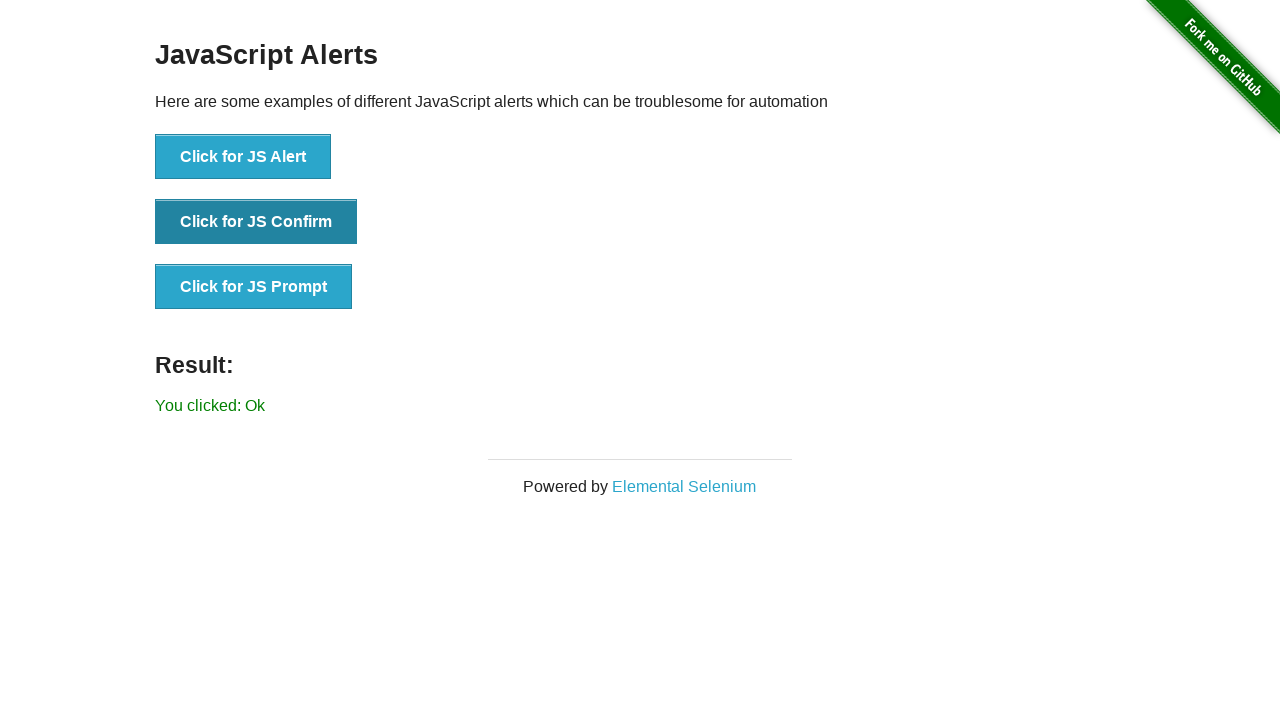

Verified result text is 'You clicked: Ok' after accepting confirm dialog
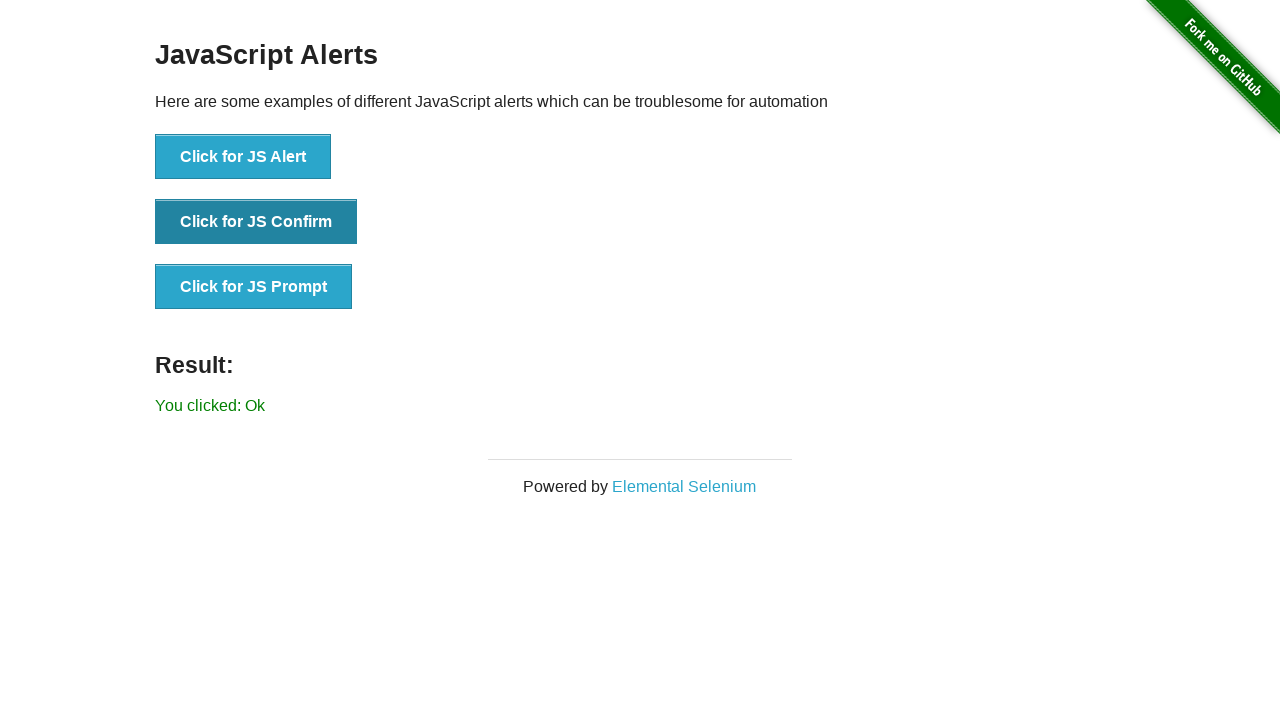

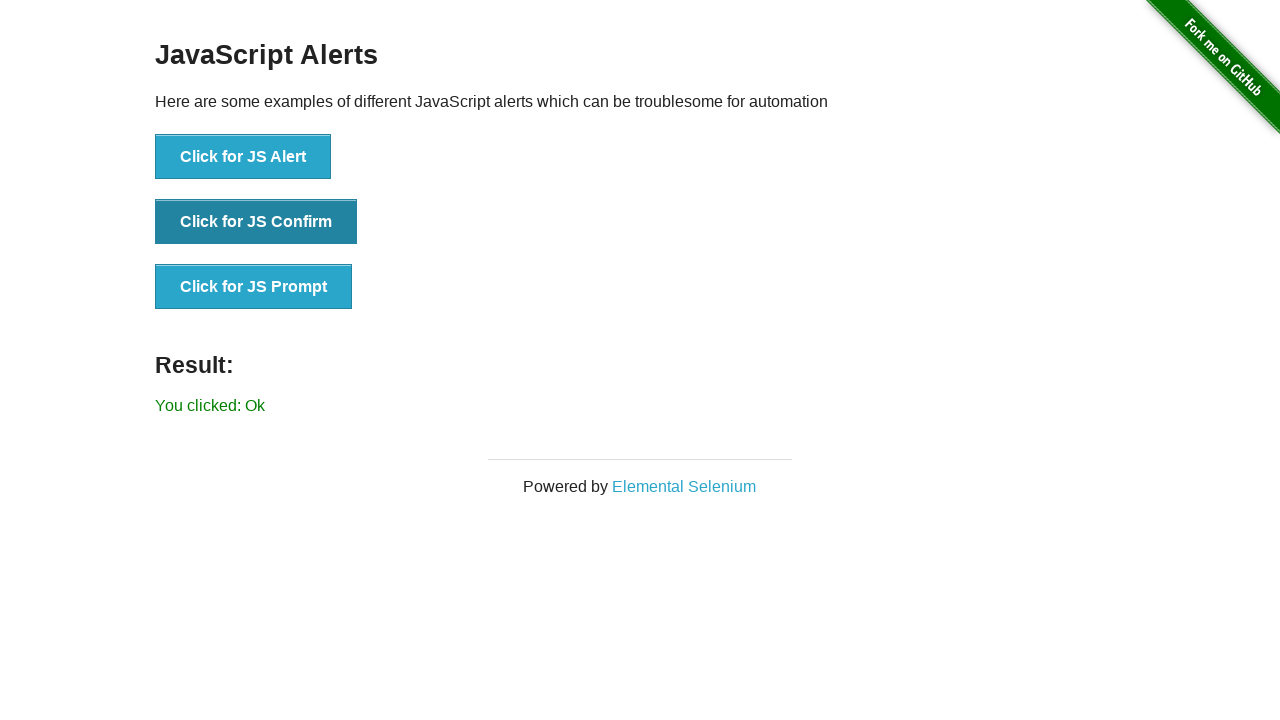